Tests date selection on SpiceJet flight booking page by setting a departure date using JavaScript execution

Starting URL: https://www.spicejet.com/

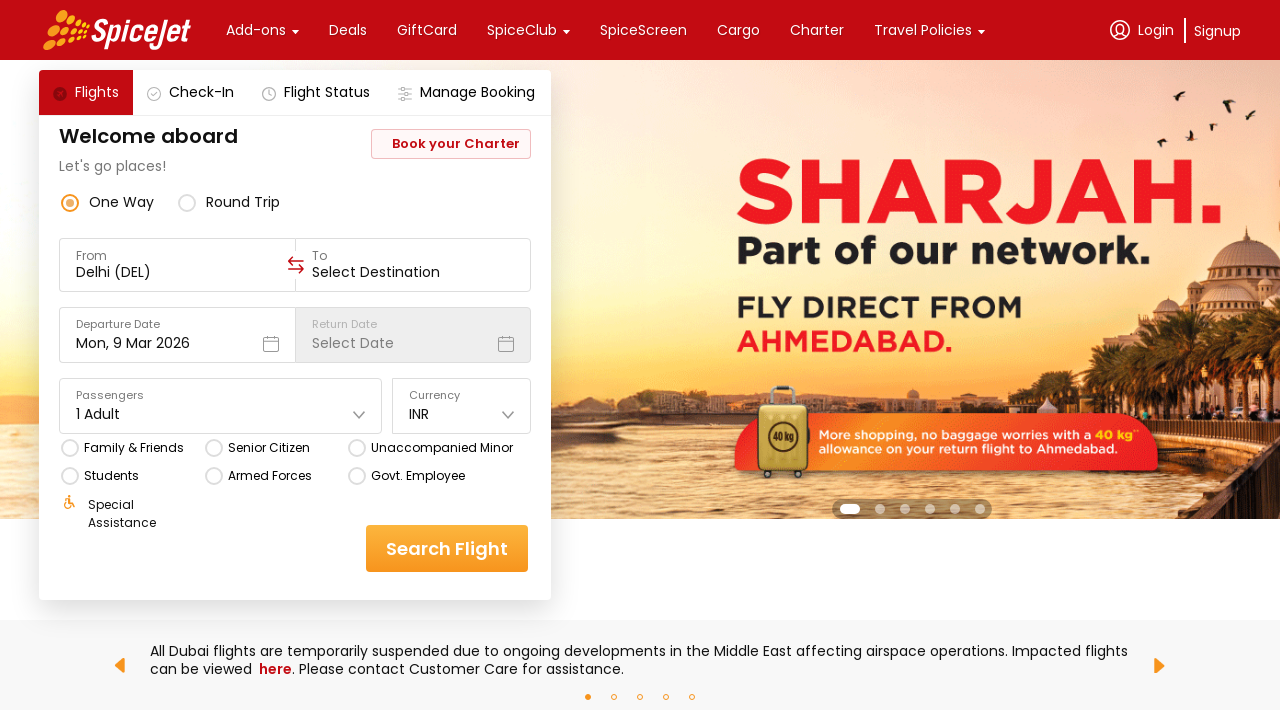

Page loaded and DOM content ready
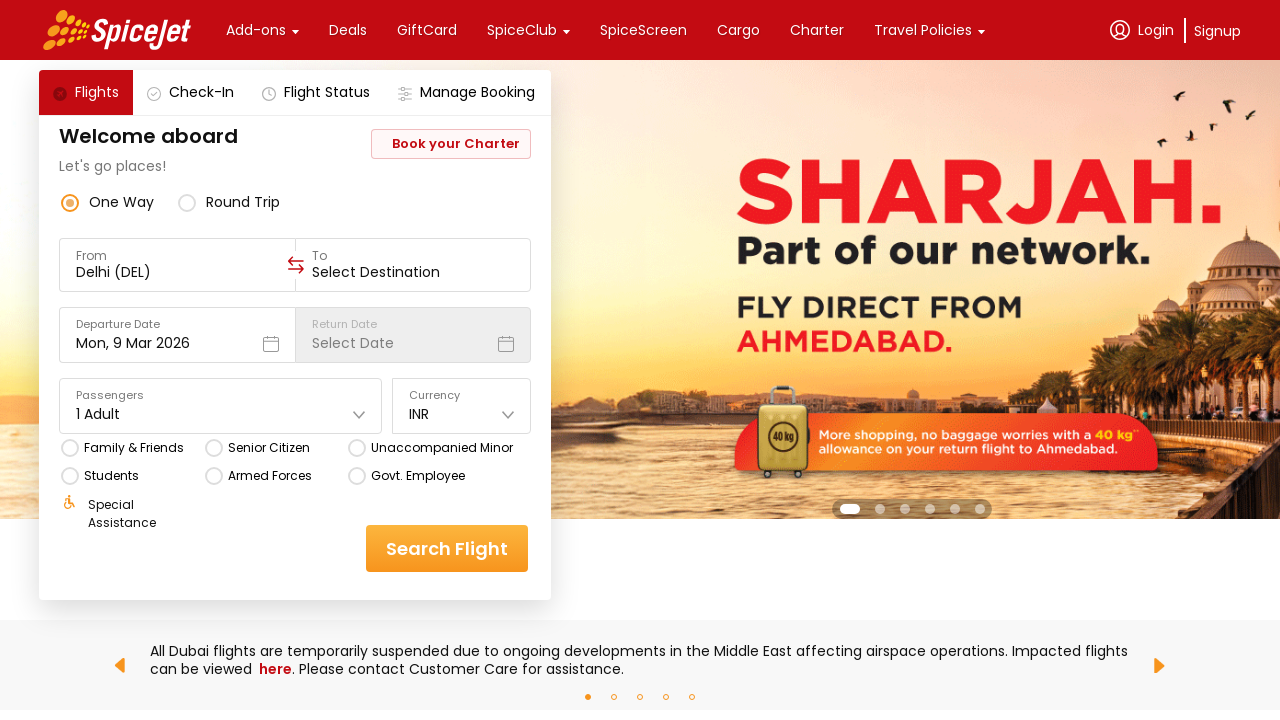

Set departure date to 15-03-2025 using JavaScript execution
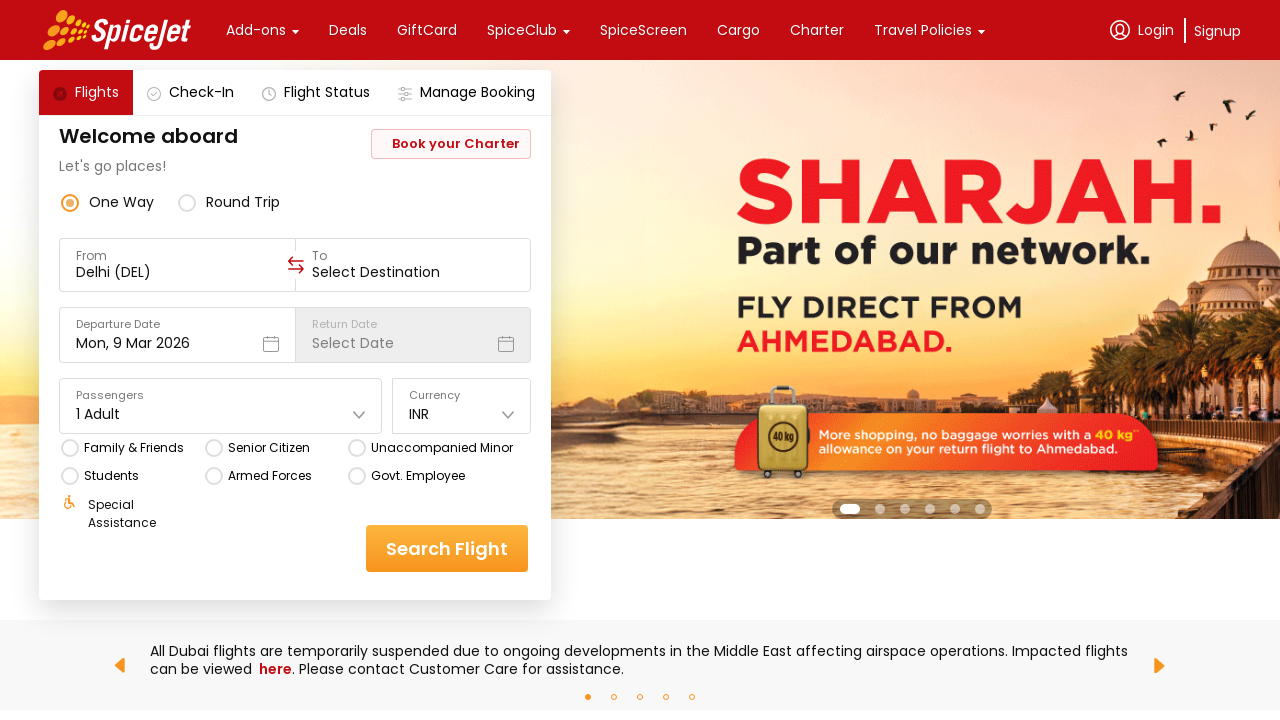

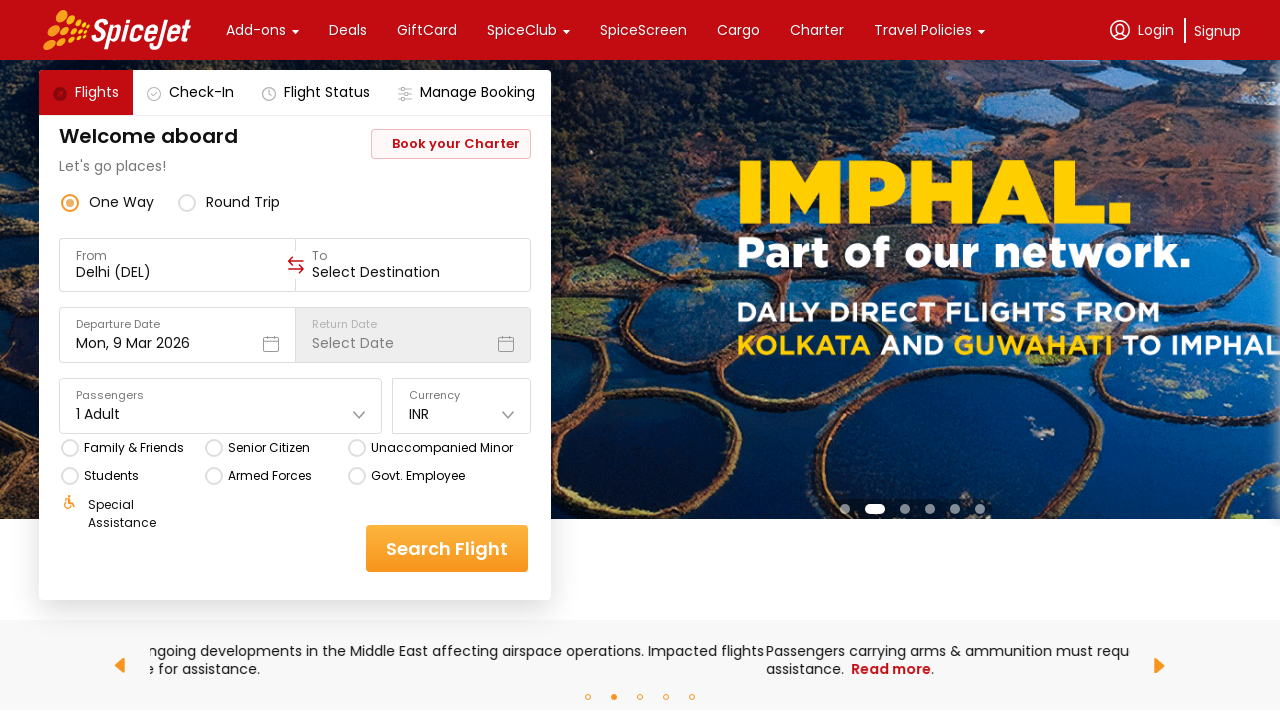